Tests navigation to the 301 status code page by clicking the "301" link, verifying the URL contains the expected path, and clicking "here" to return to the main status codes page

Starting URL: https://the-internet.herokuapp.com/status_codes

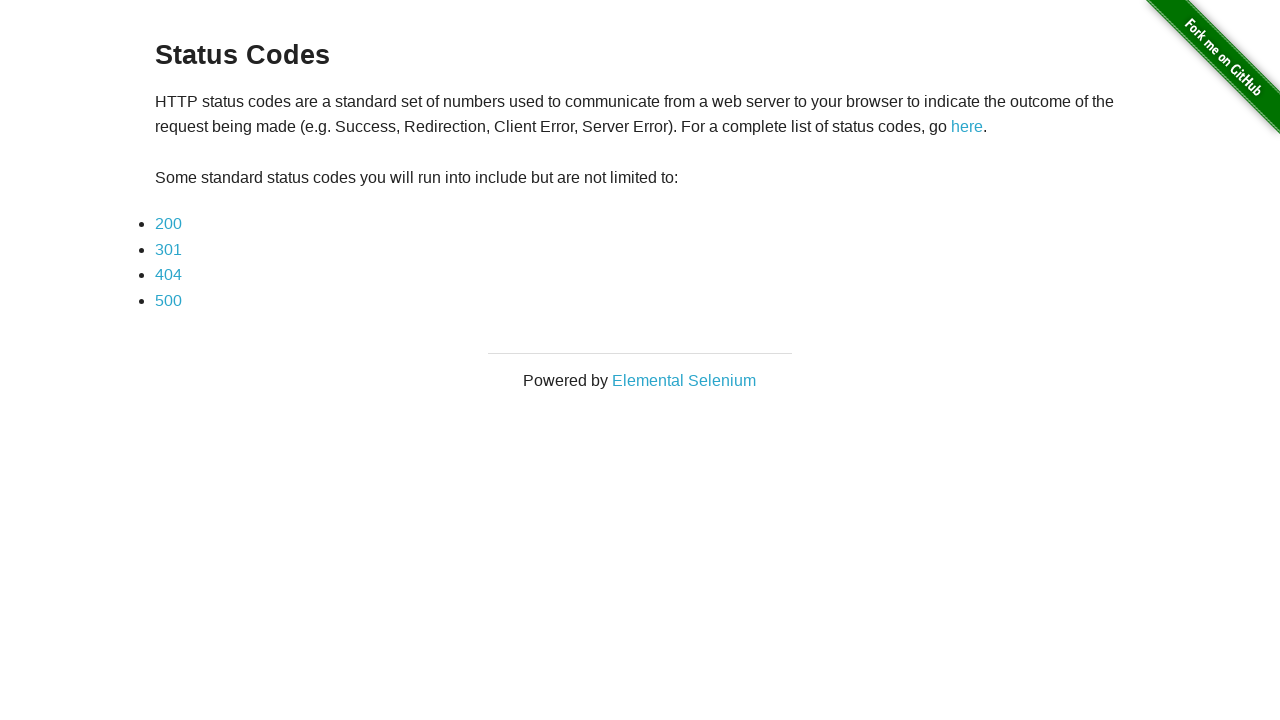

Clicked the '301' link at (168, 249) on text=301
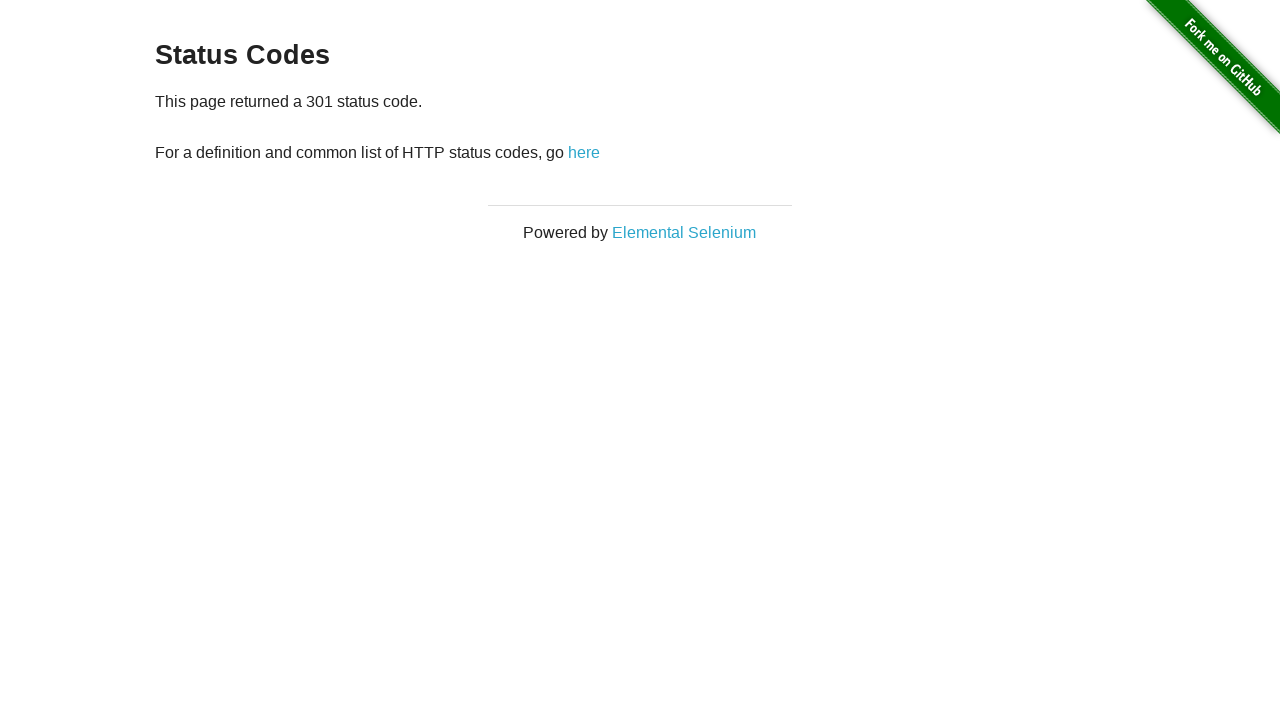

Verified URL contains 'status_codes/301' path
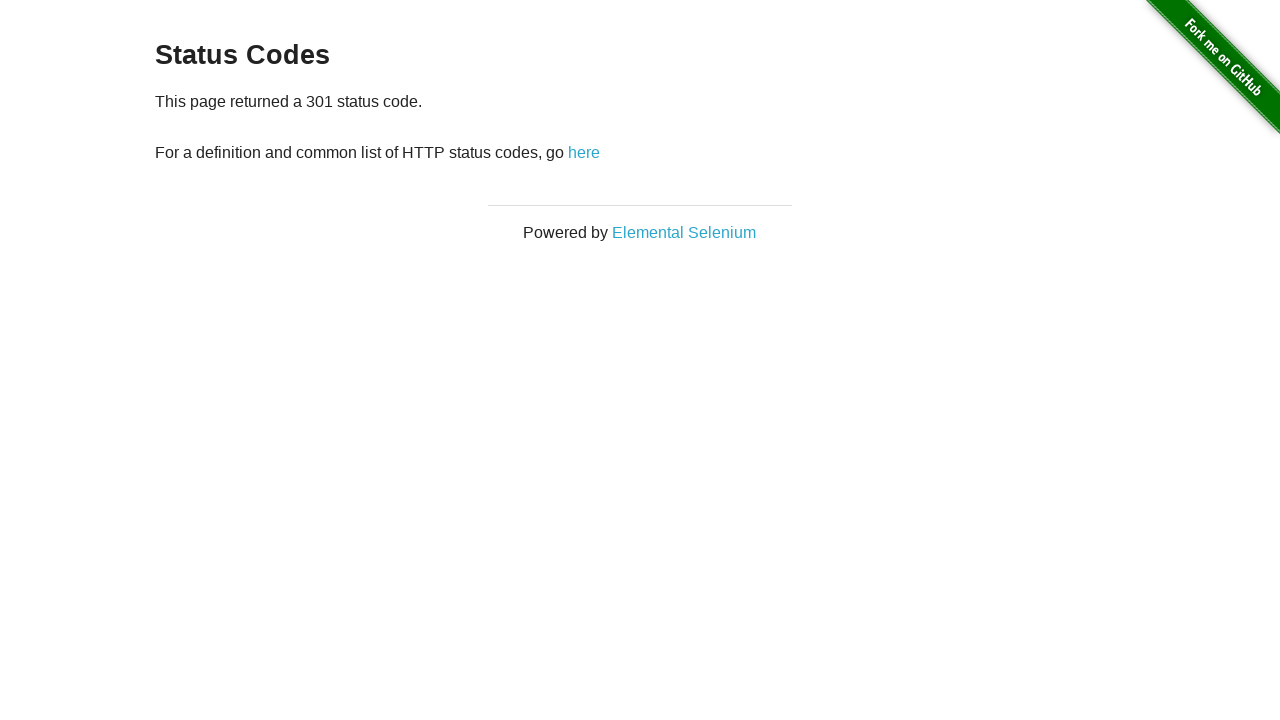

Clicked the 'here' link to return to status codes page at (584, 152) on text=here
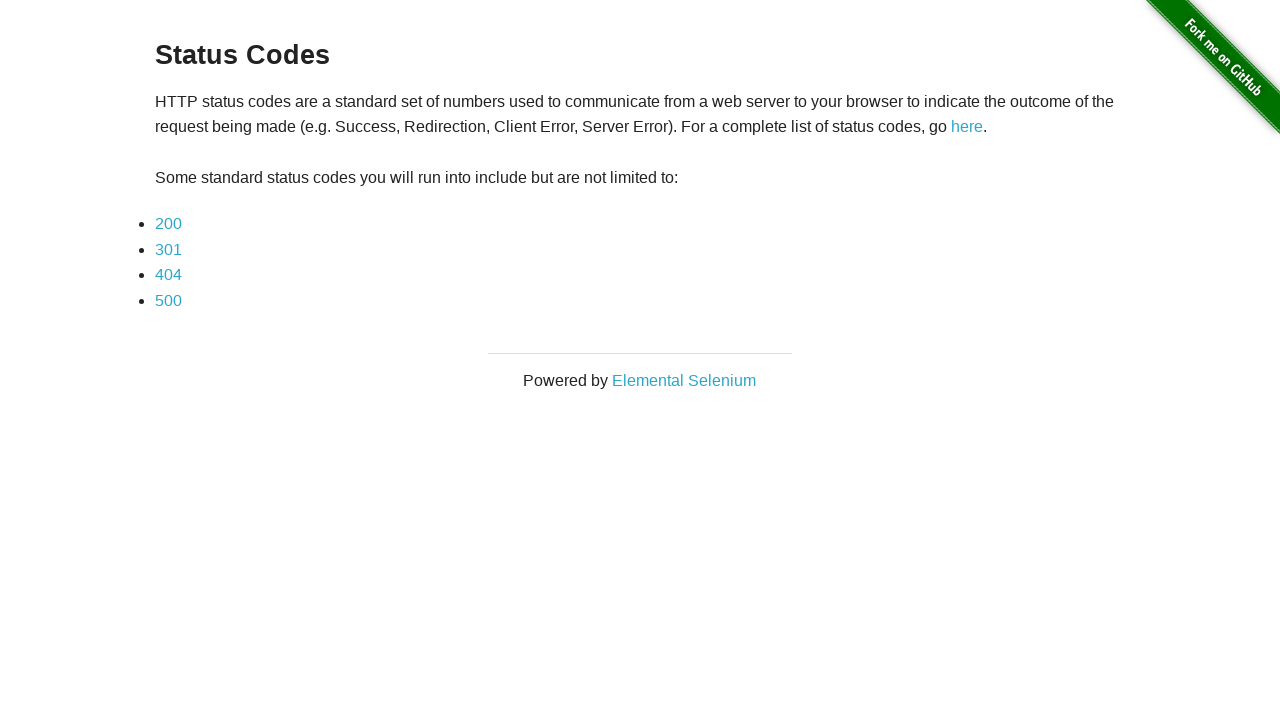

Verified returned to status codes page (URL contains 'status_codes')
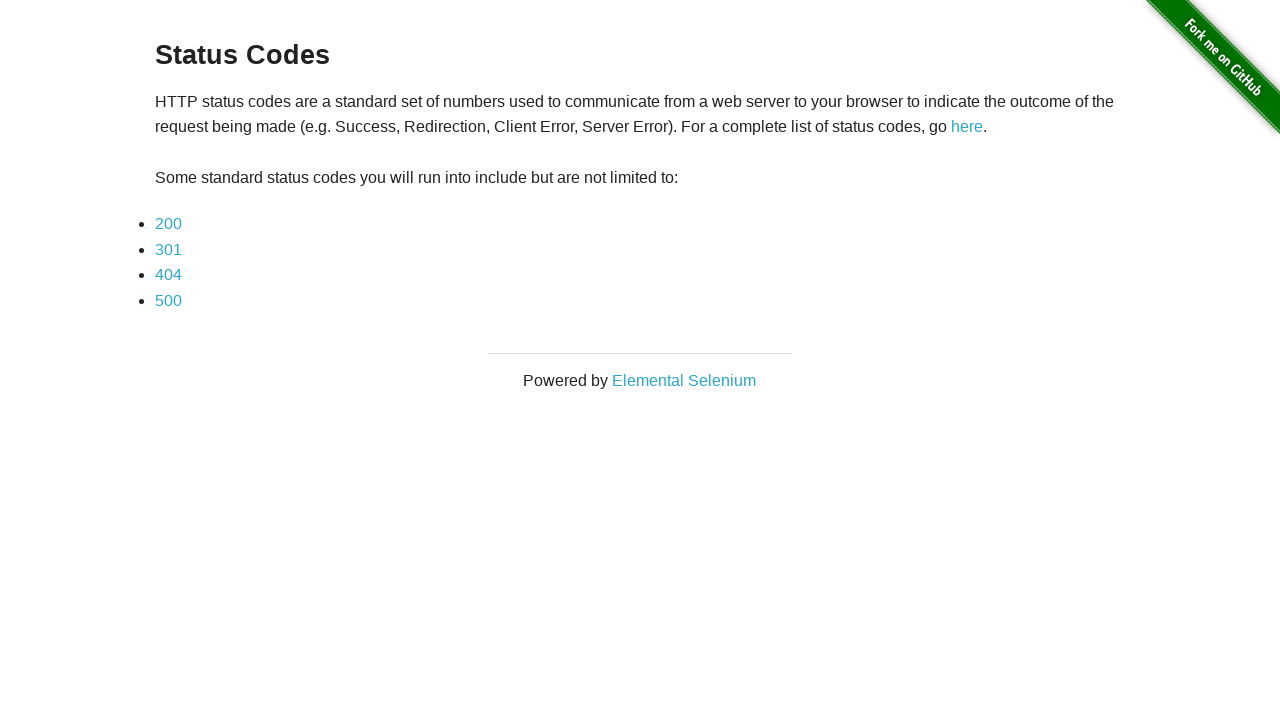

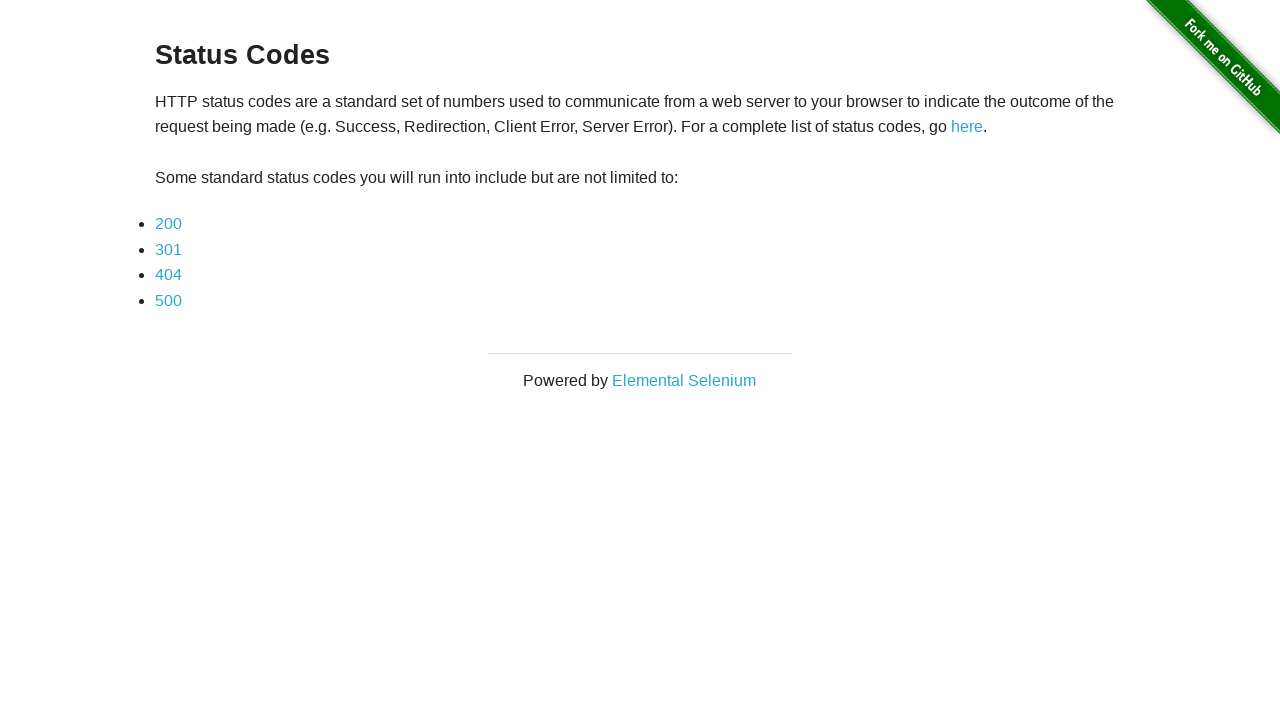